Tests dynamic controls with explicit waits by clicking Remove to make element disappear, verifying "It's gone!" message, then clicking Add to restore and verifying "It's back!" message

Starting URL: https://the-internet.herokuapp.com/dynamic_controls

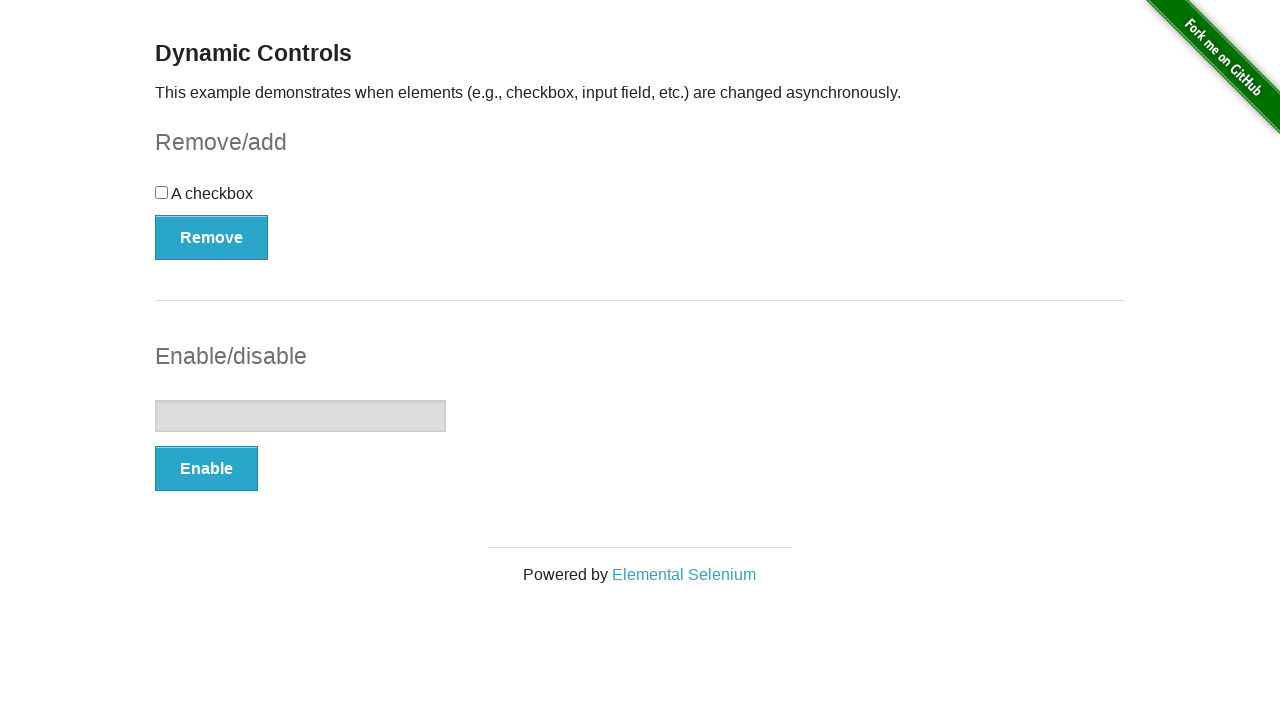

Clicked Remove button to make checkbox disappear at (212, 237) on text='Remove'
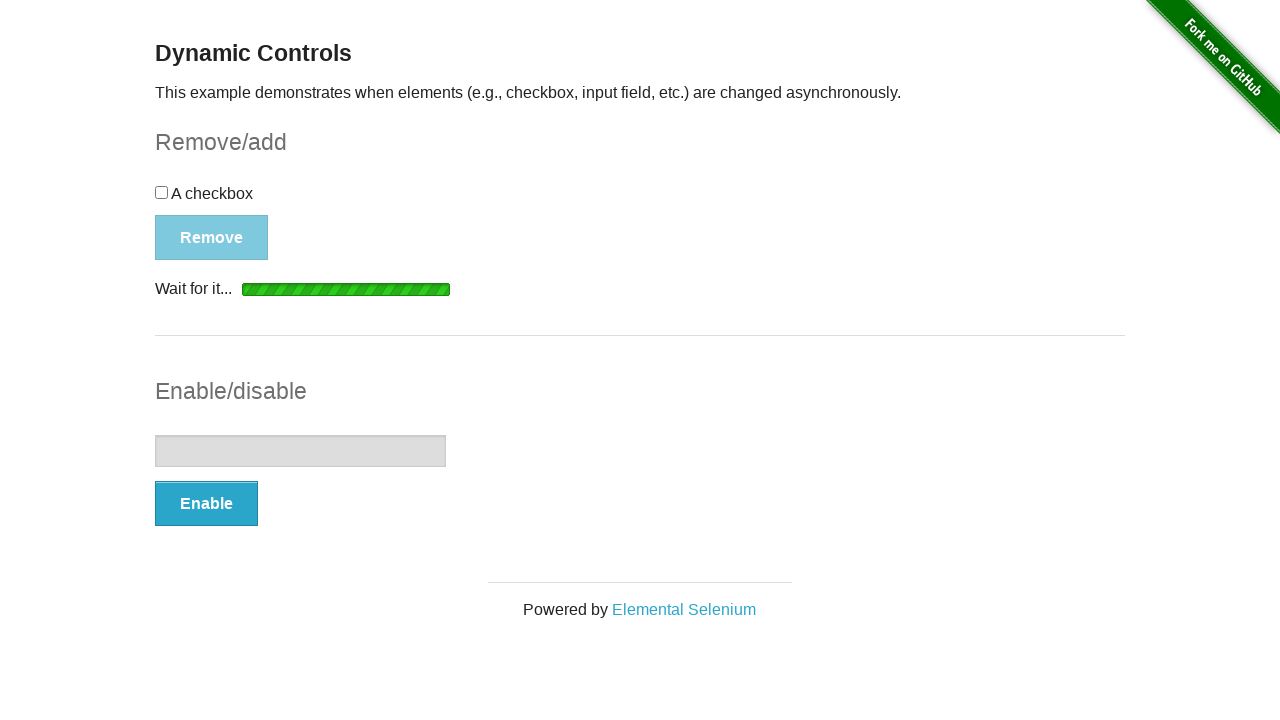

Verified 'It's gone!' message is visible after removal
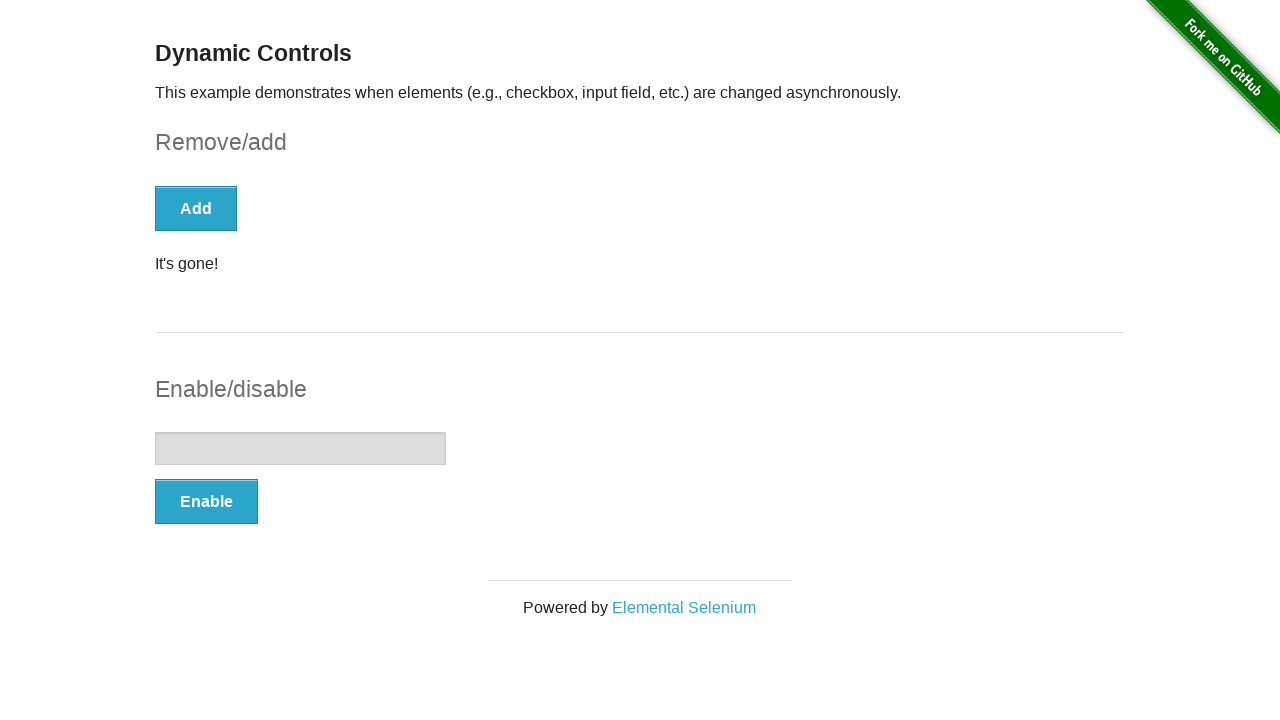

Clicked Add button to restore the checkbox at (196, 208) on text='Add'
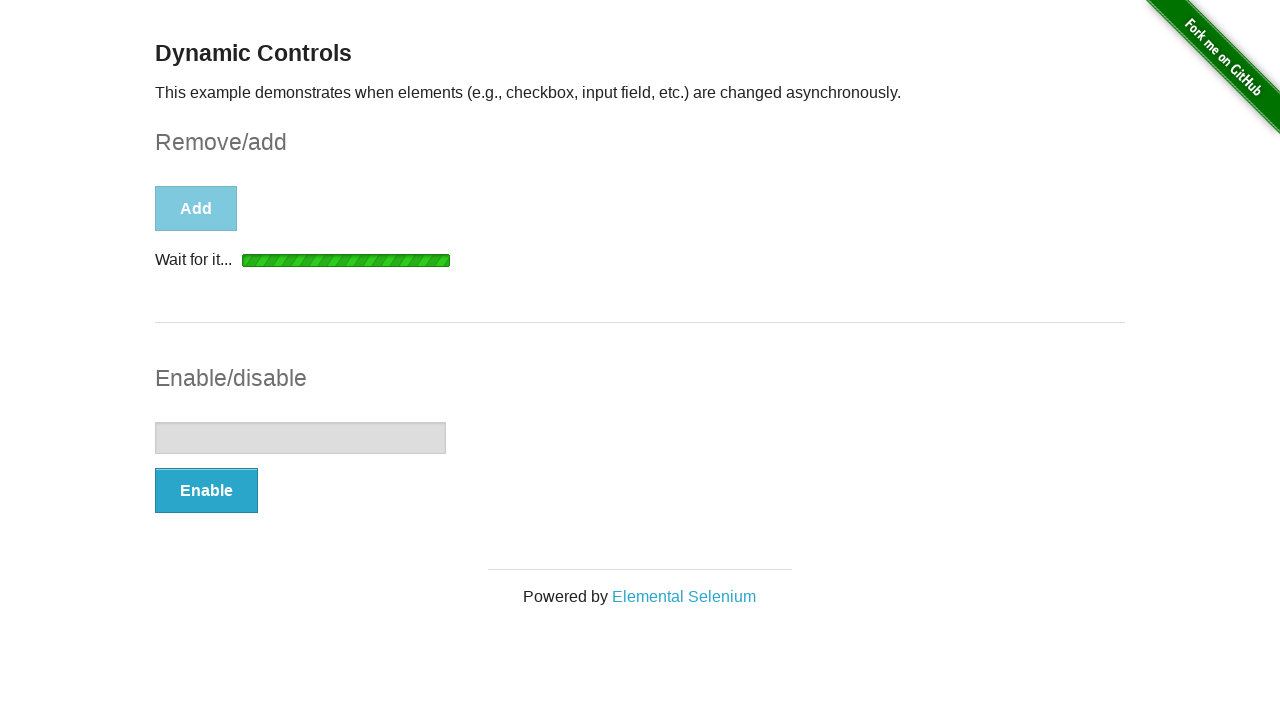

Verified 'It's back!' message is visible after restoration
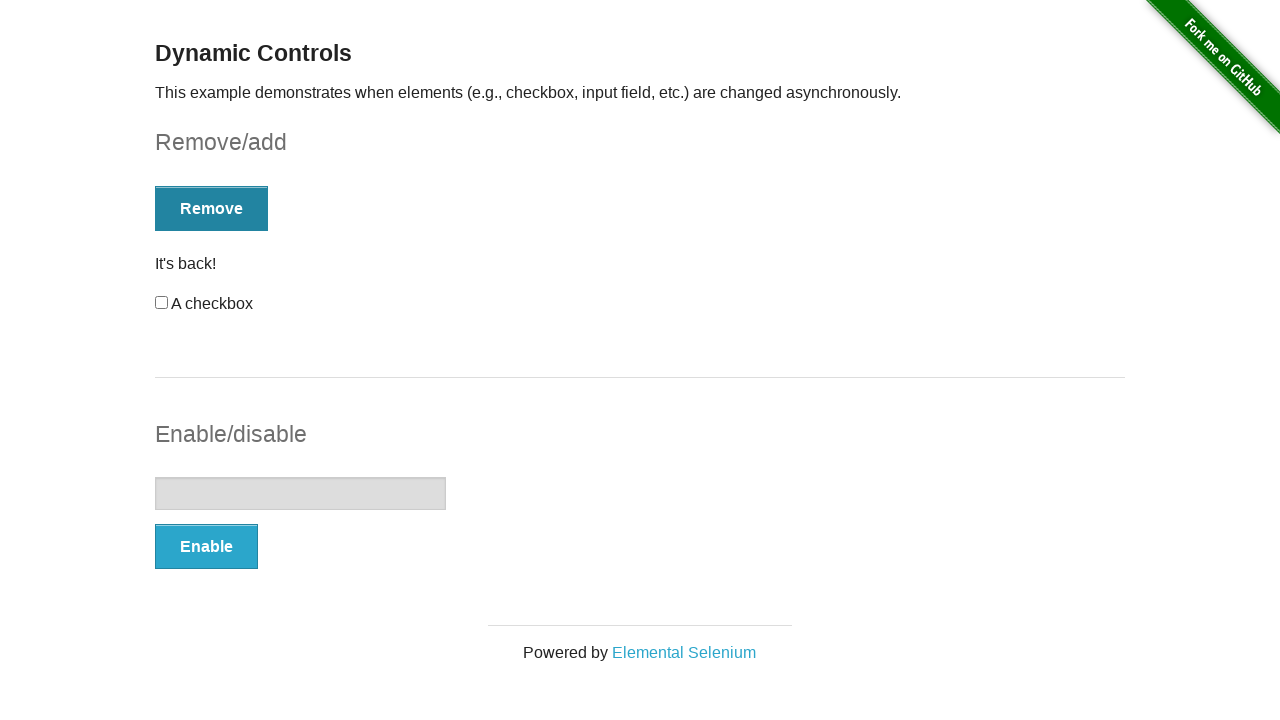

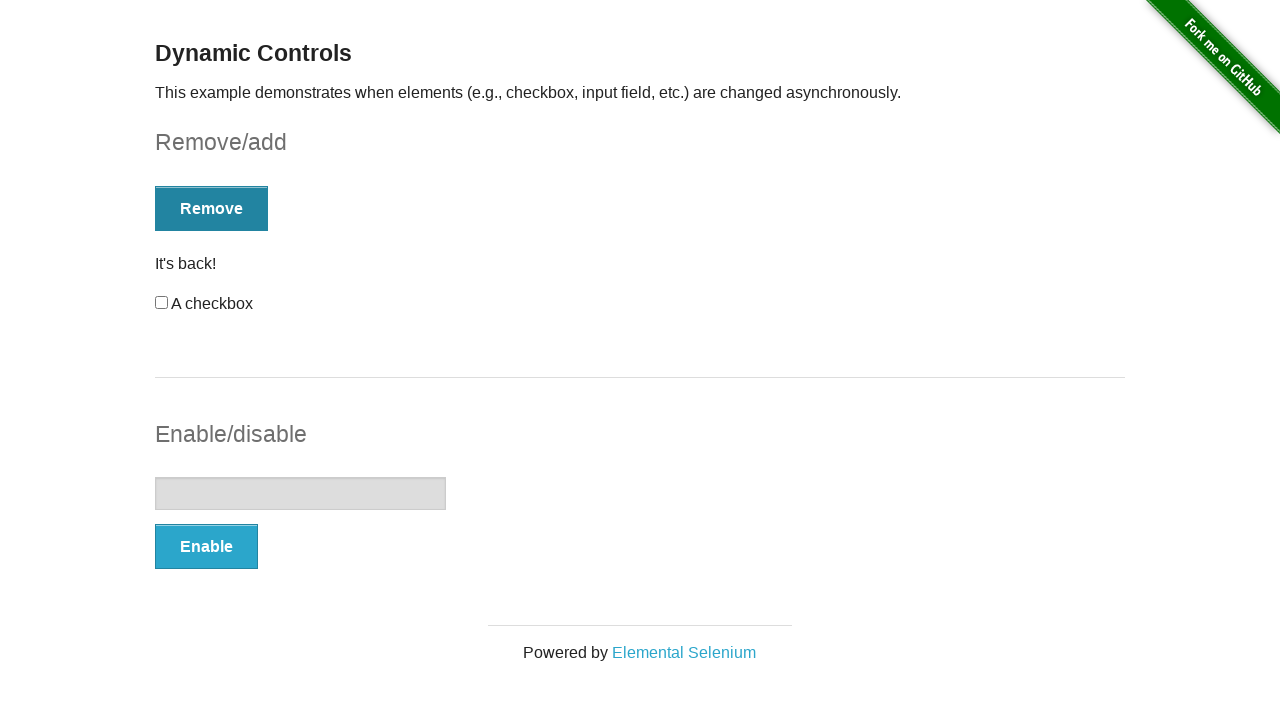